Tests date picker functionality by opening a calendar widget and selecting a specific date (20th day of the month)

Starting URL: http://seleniumpractise.blogspot.com/2016/08/how-to-handle-calendar-in-selenium.html

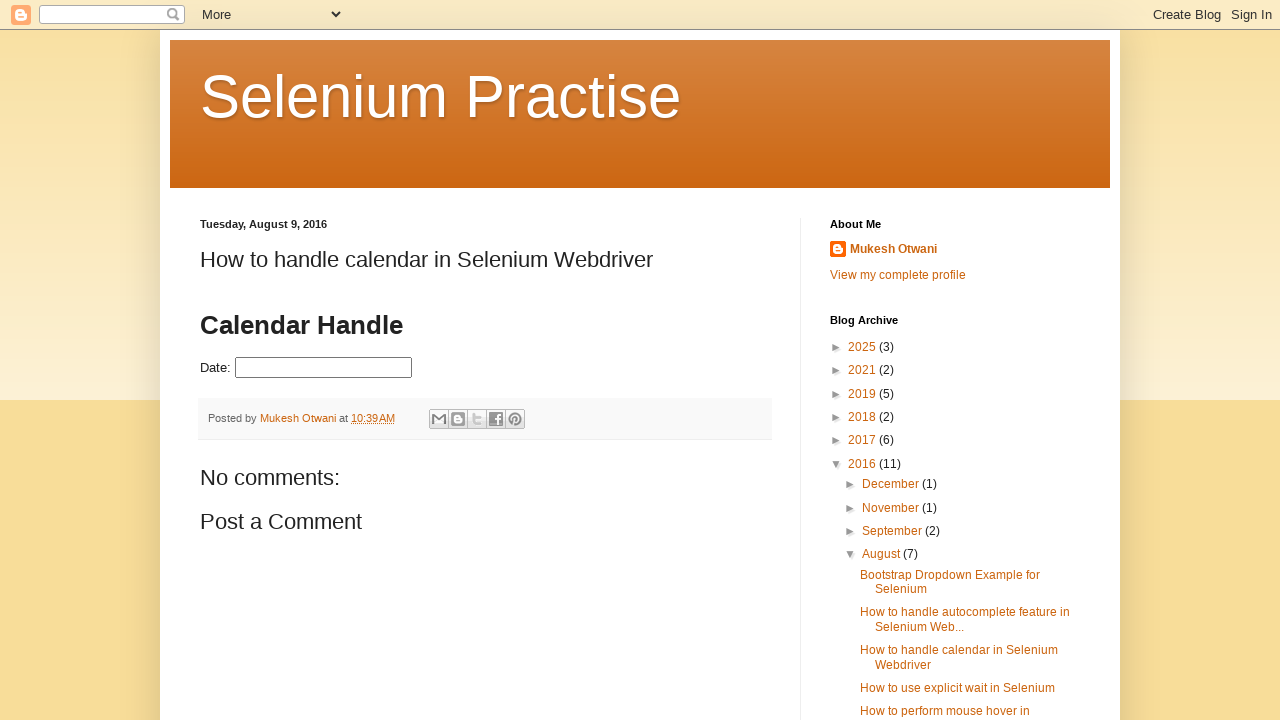

Navigated to date picker test page
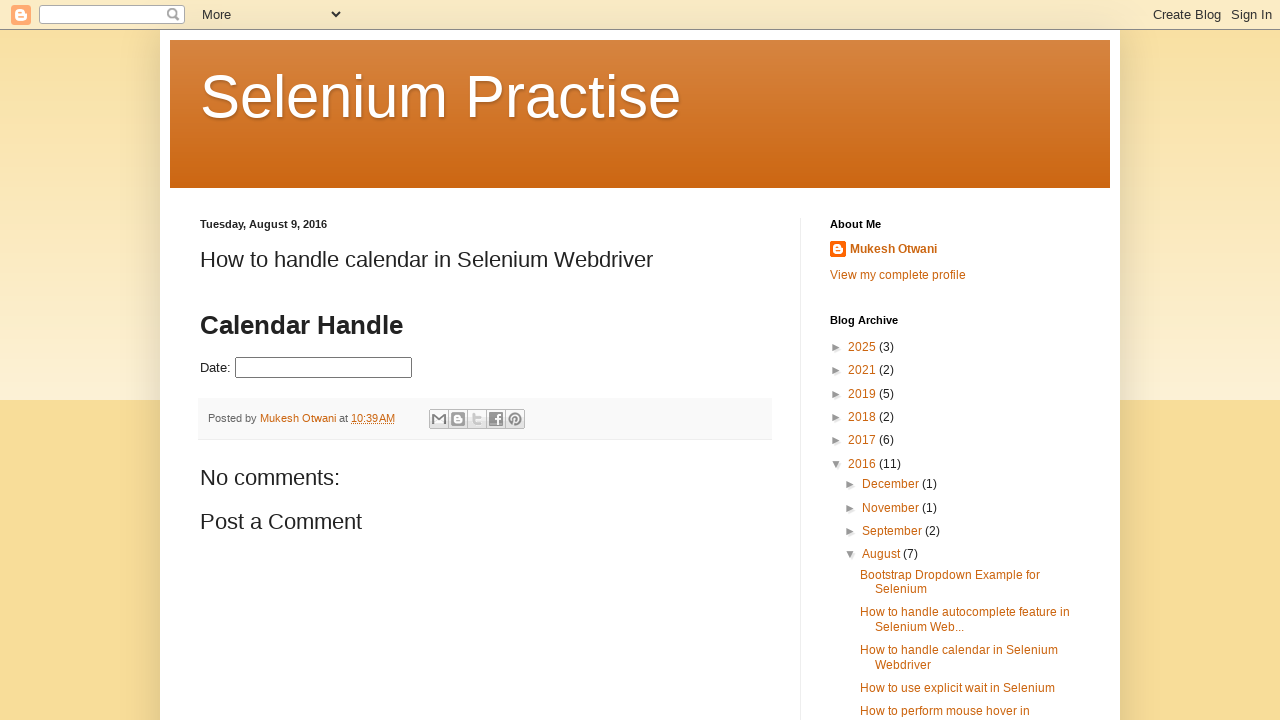

Clicked date picker input to open calendar widget at (324, 368) on #datepicker
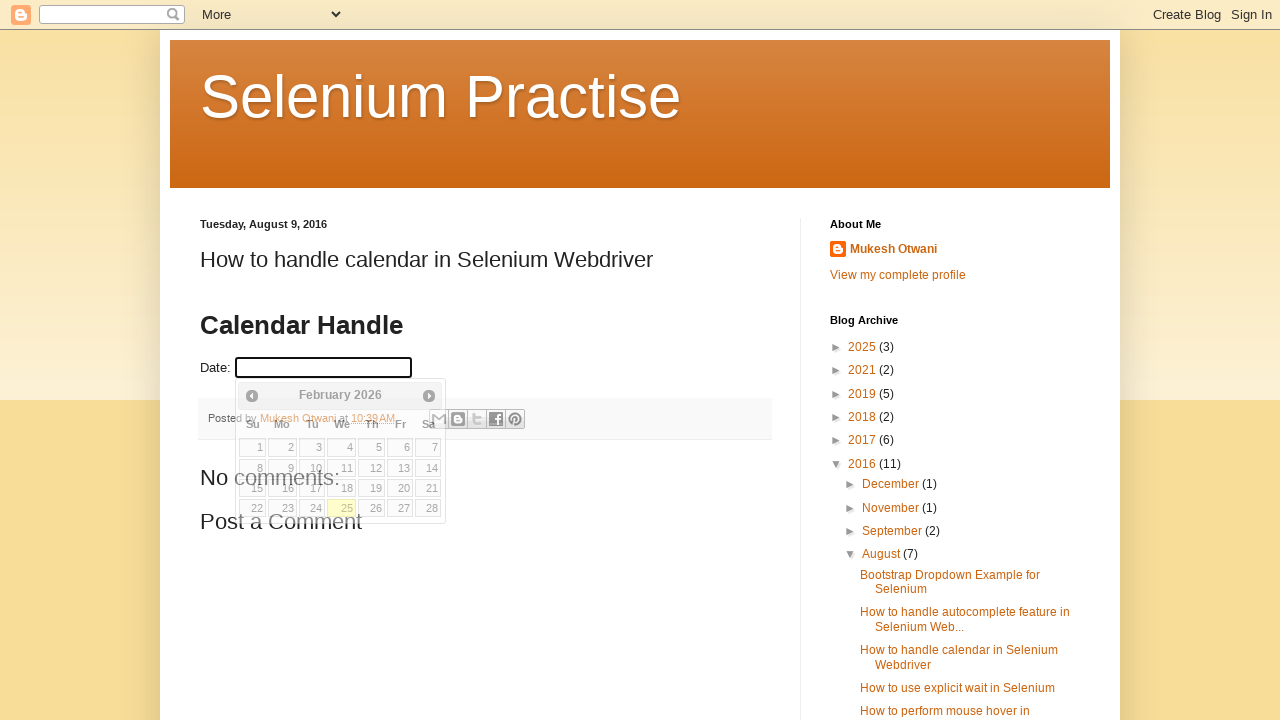

Calendar widget loaded and became visible
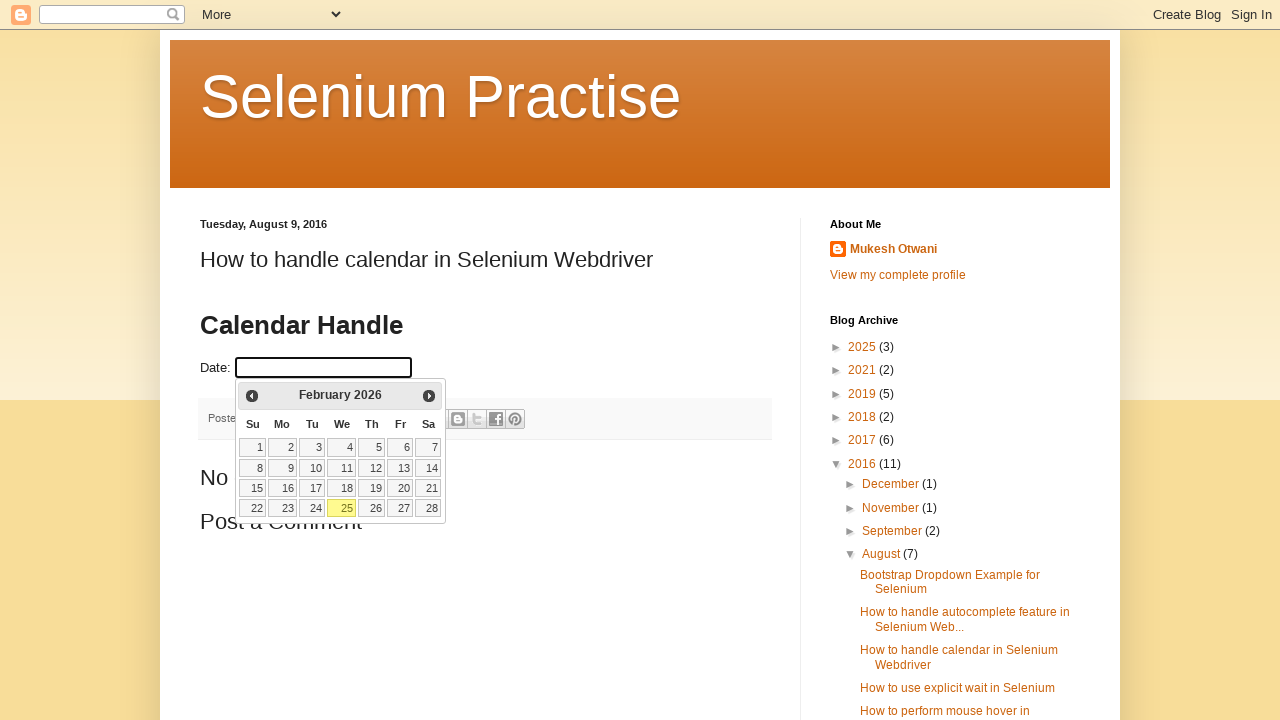

Located all calendar day cells
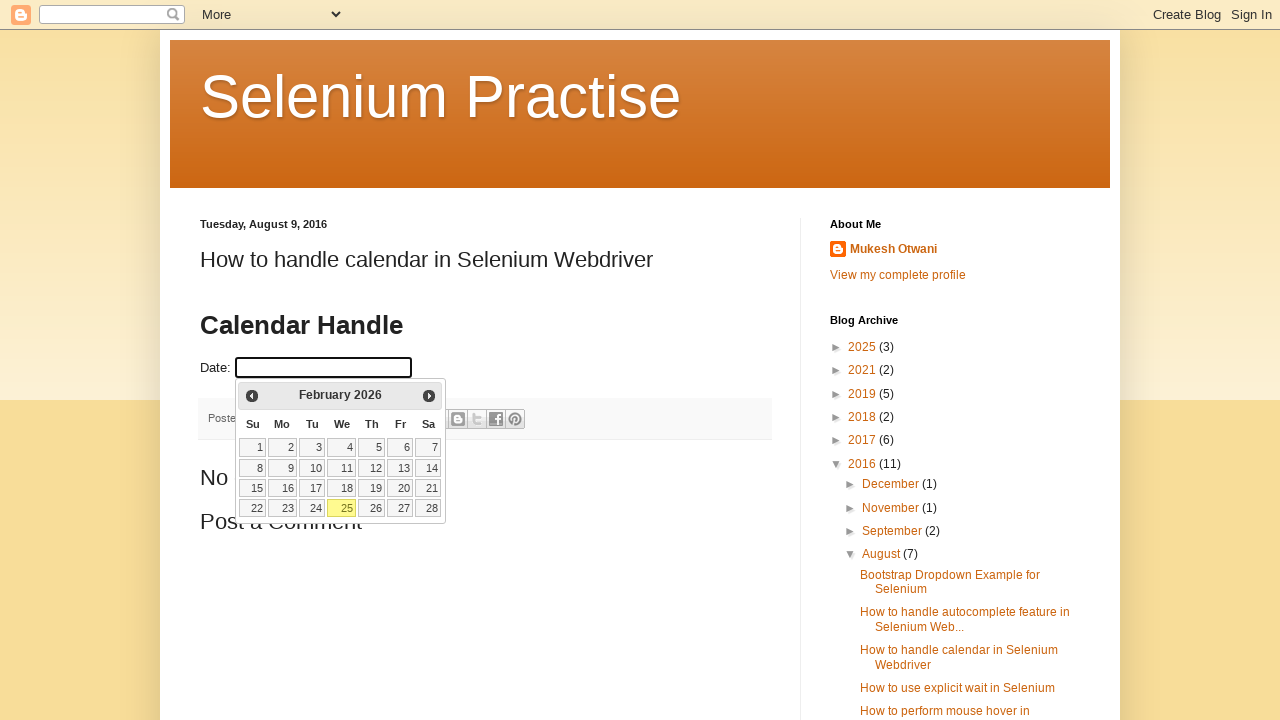

Selected the 20th day from the calendar at (400, 488) on table.ui-datepicker-calendar tbody td >> nth=19
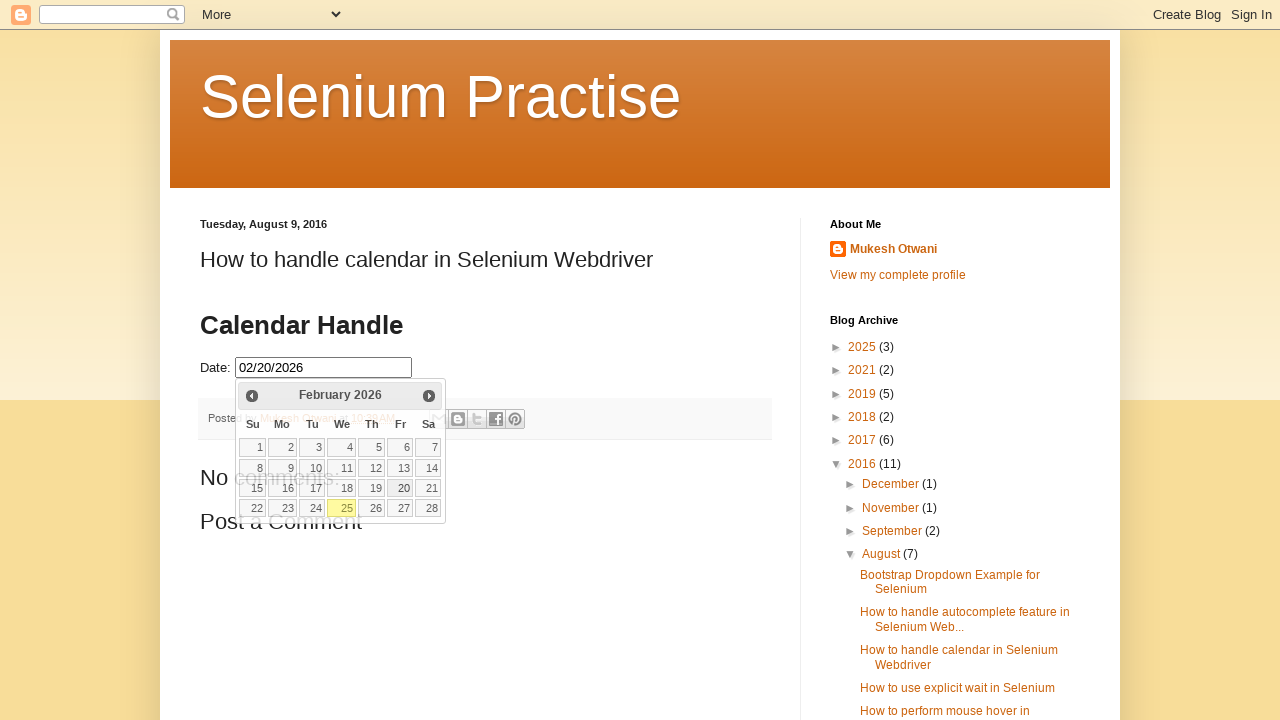

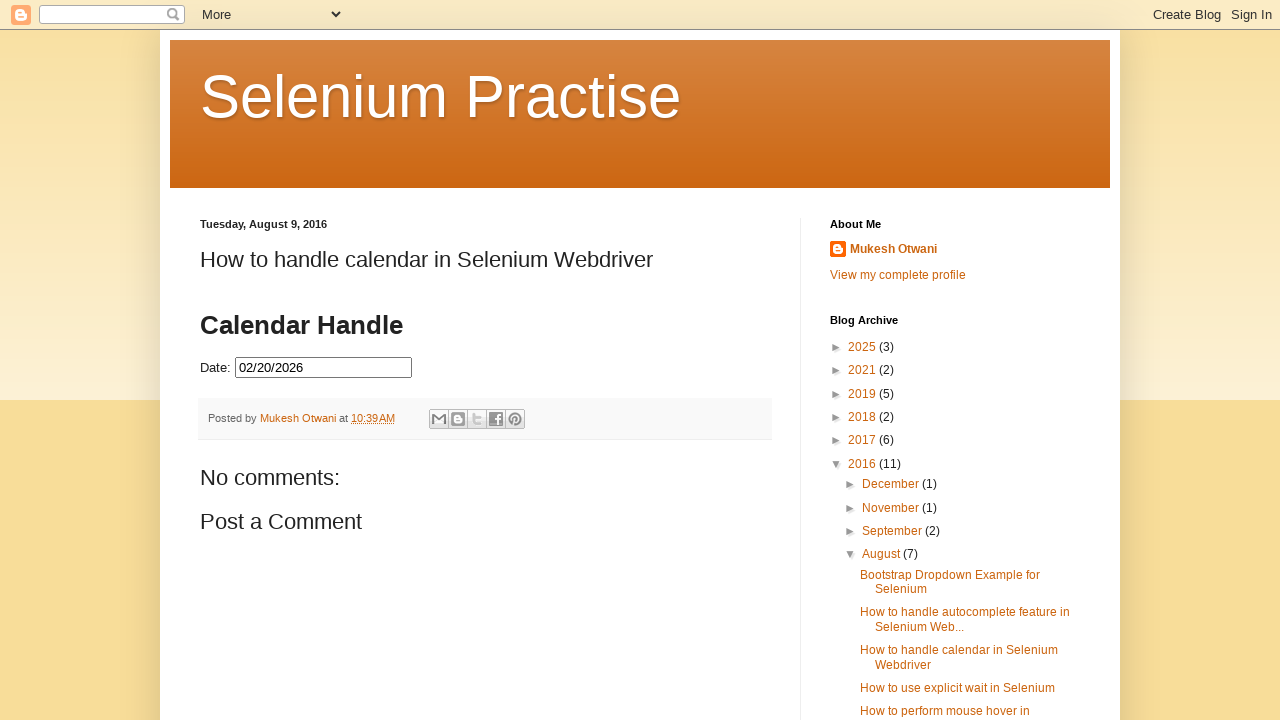